Tests that hovering over the "download app" link displays a popup panel for downloading the Douban client app

Starting URL: https://movie.douban.com/

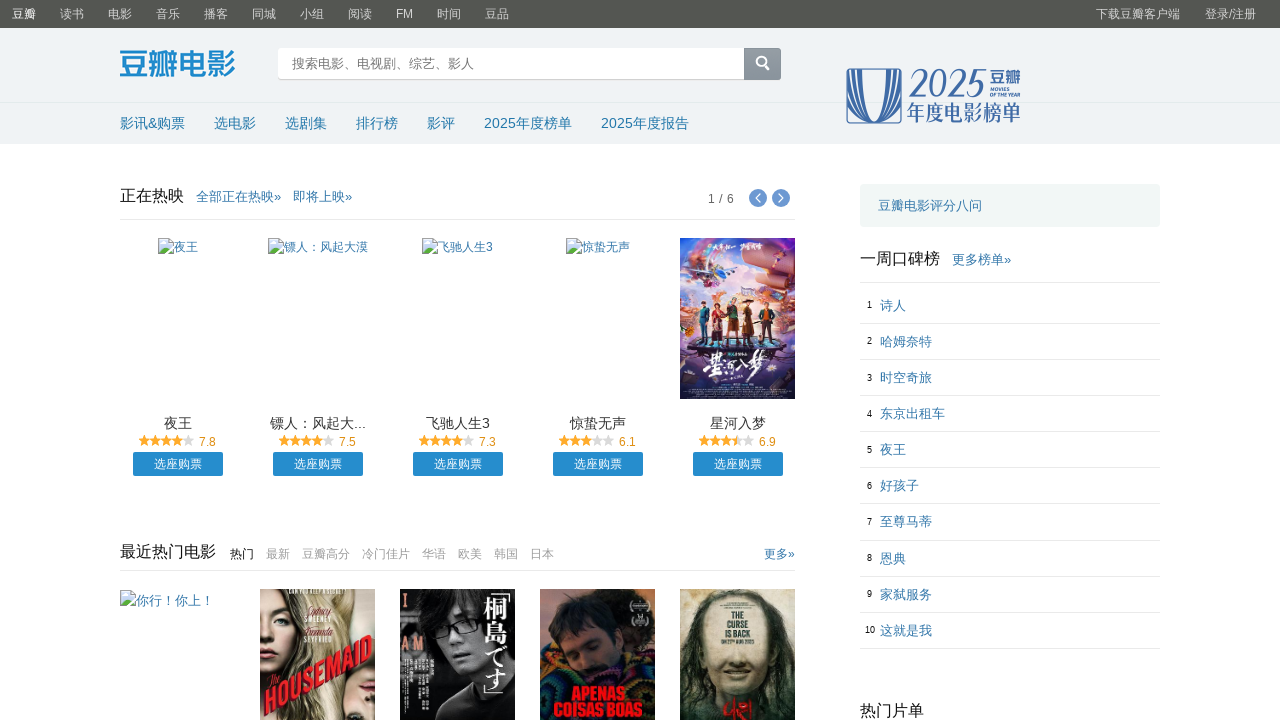

Waited for and located the '下载豆瓣客户端' (download Douban client) link
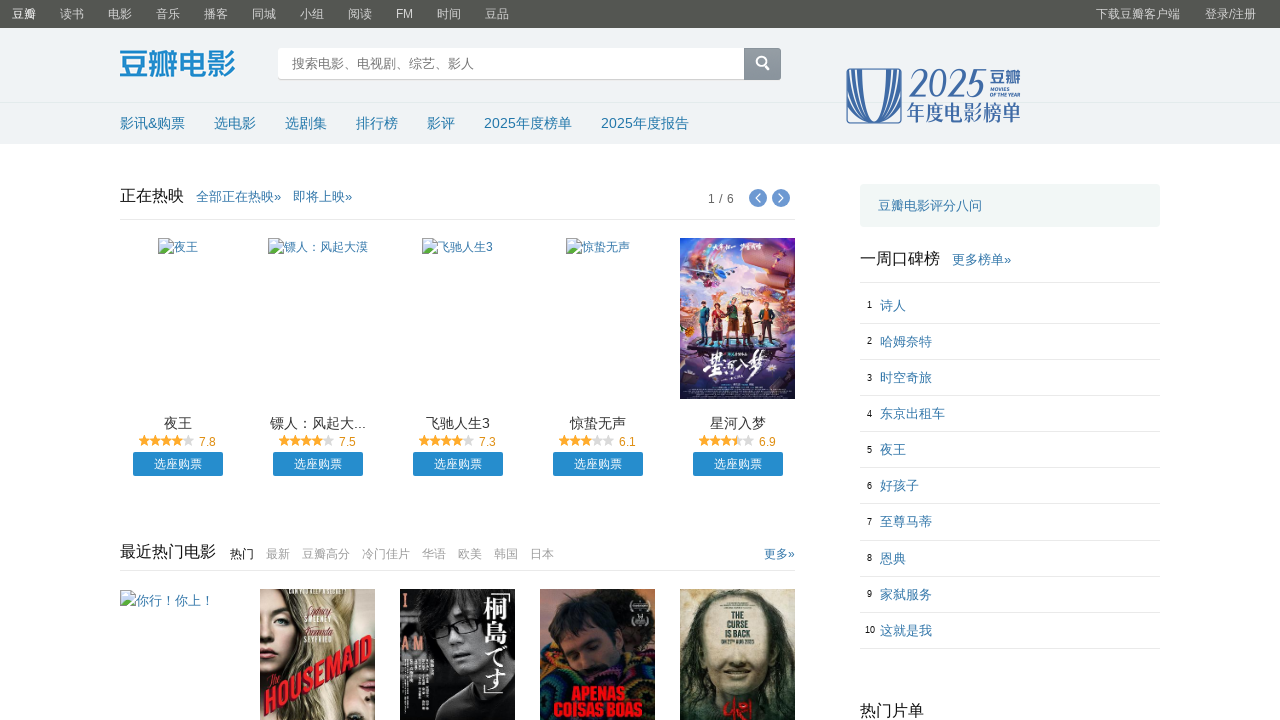

Hovered over the download app link to trigger popup panel
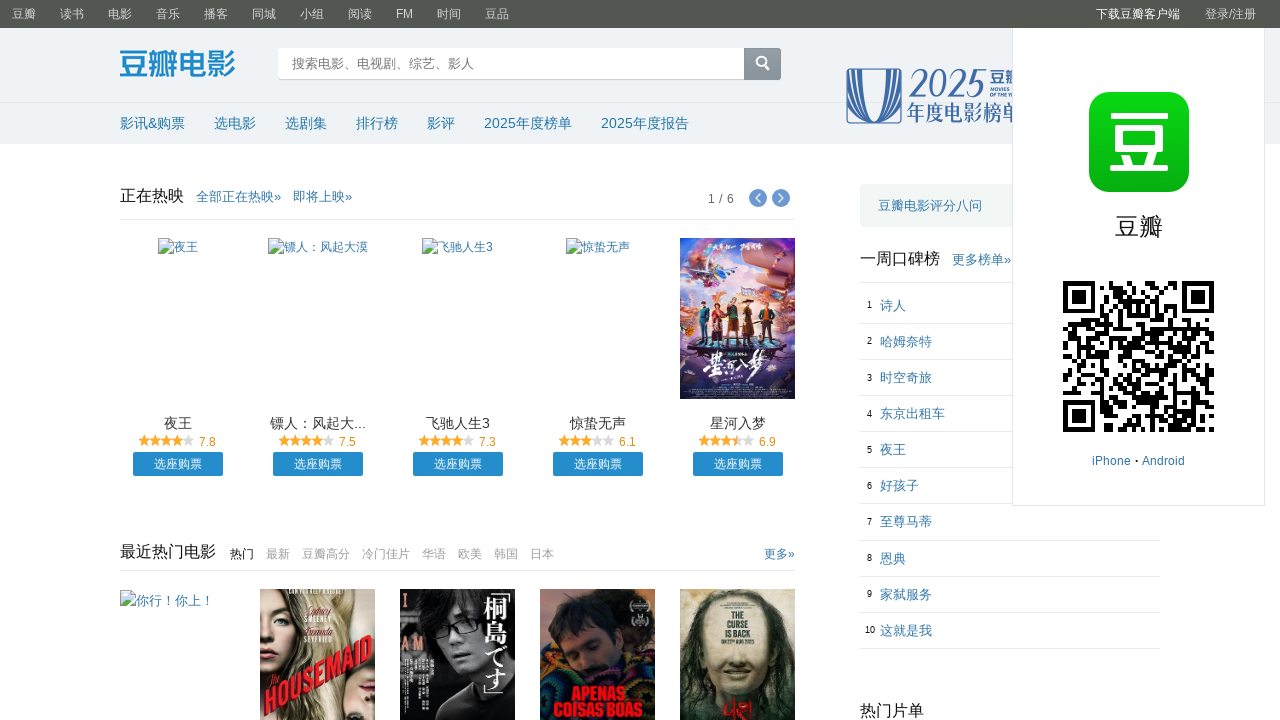

Verified that the download app popup panel appeared with class 'top-nav-doubanapp'
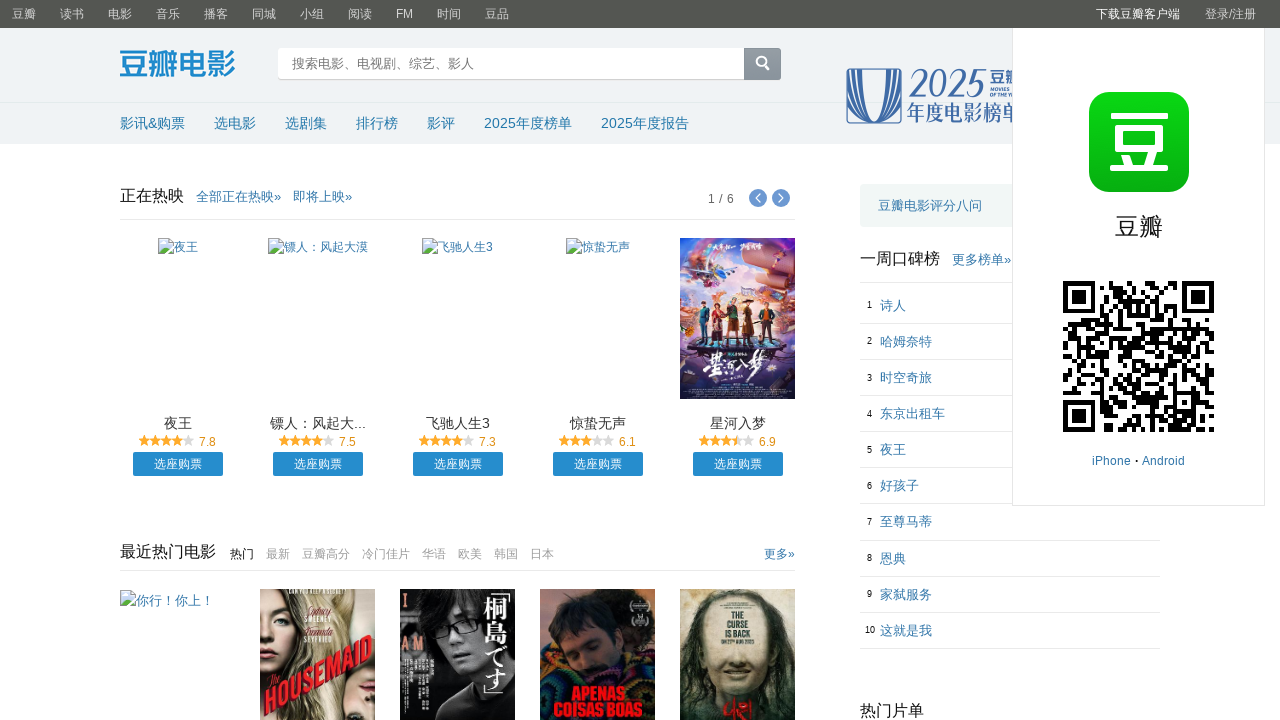

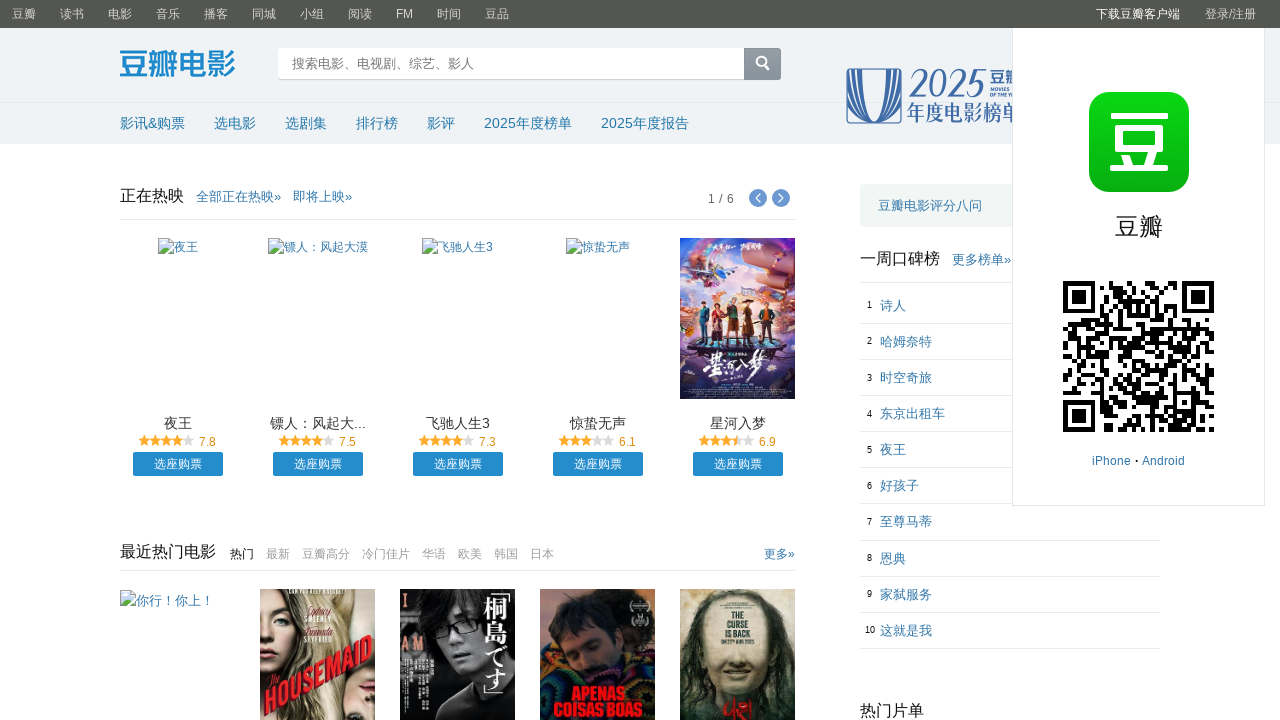